Tests that the currently applied filter is highlighted with the selected class

Starting URL: https://demo.playwright.dev/todomvc

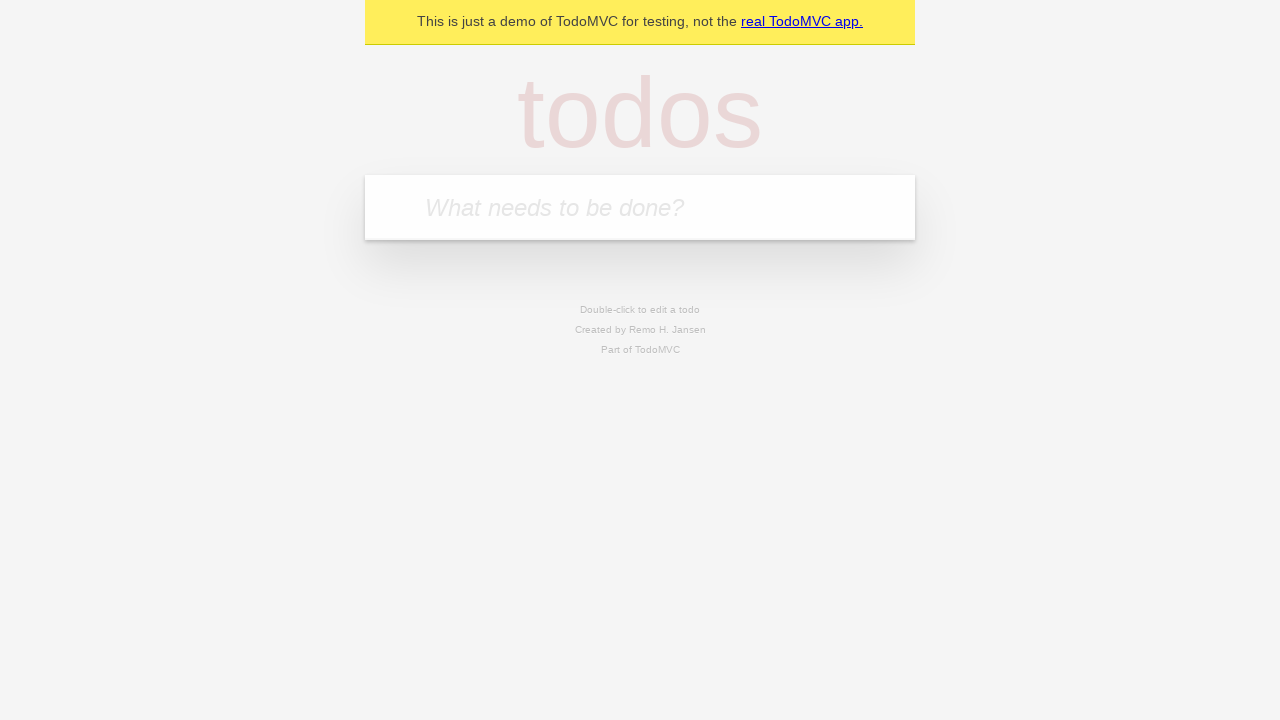

Filled todo input with 'buy some cheese' on internal:attr=[placeholder="What needs to be done?"i]
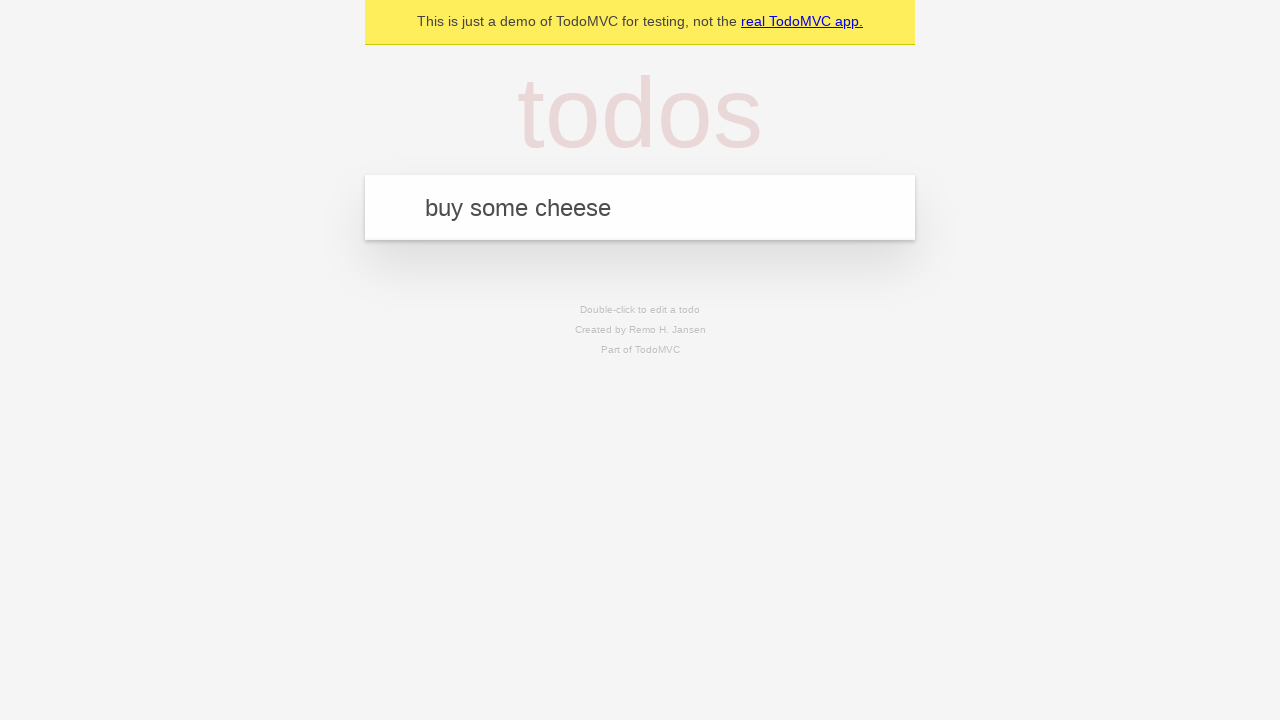

Pressed Enter to add first todo on internal:attr=[placeholder="What needs to be done?"i]
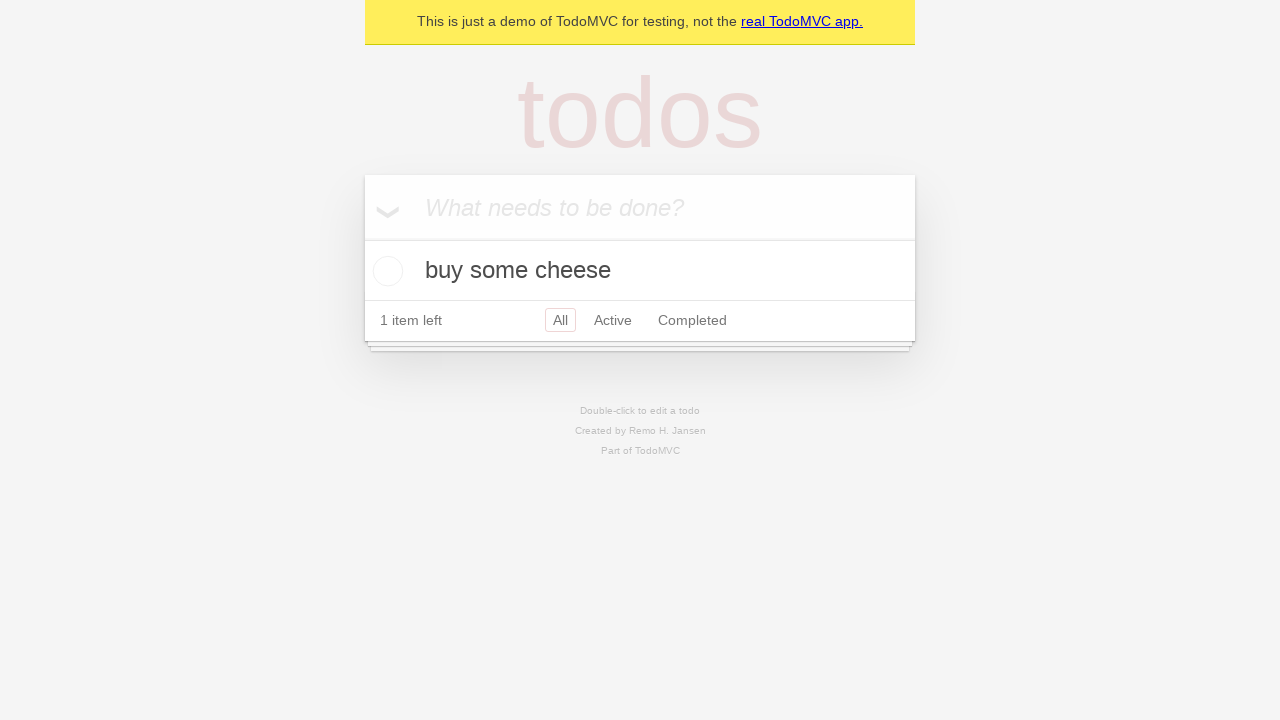

Filled todo input with 'feed the cat' on internal:attr=[placeholder="What needs to be done?"i]
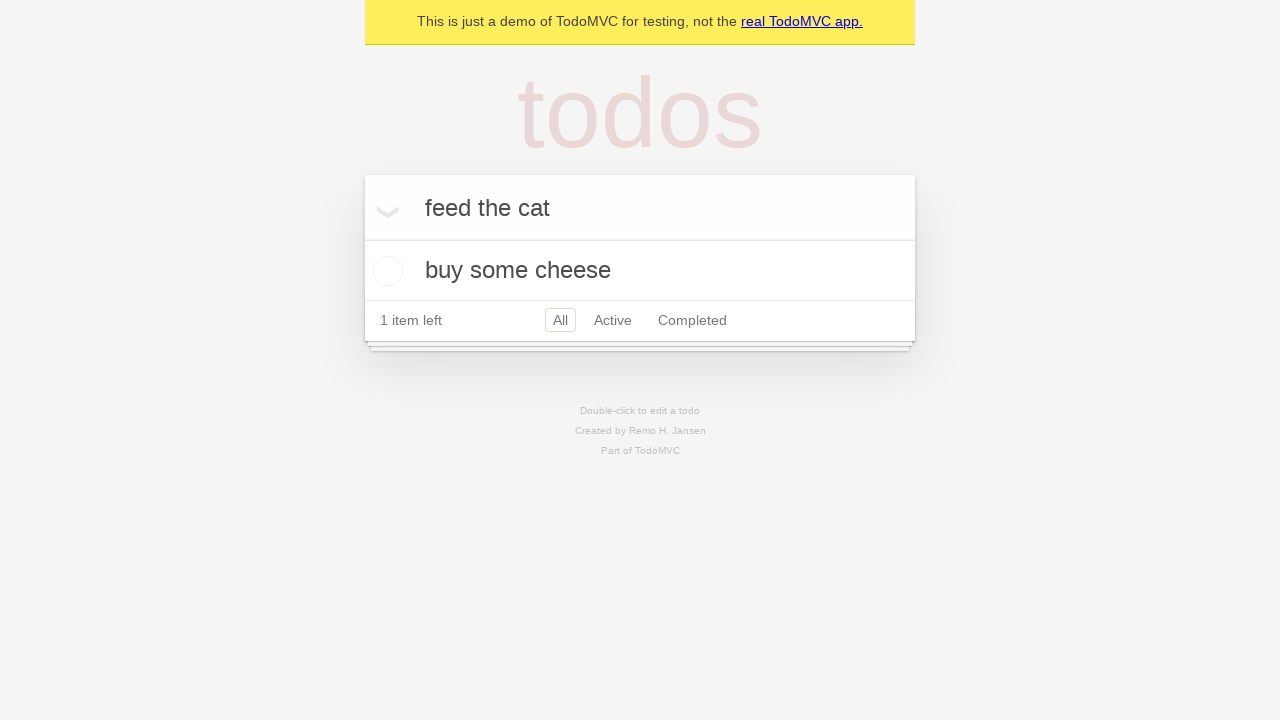

Pressed Enter to add second todo on internal:attr=[placeholder="What needs to be done?"i]
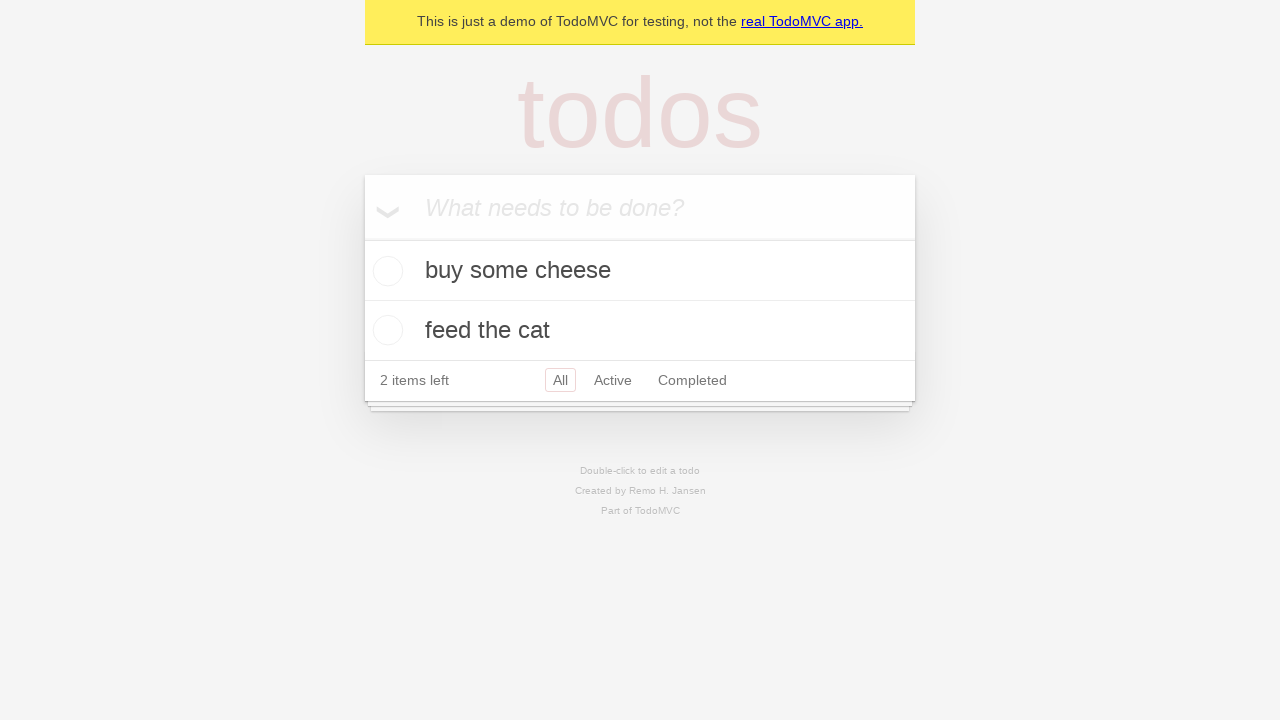

Filled todo input with 'book a doctors appointment' on internal:attr=[placeholder="What needs to be done?"i]
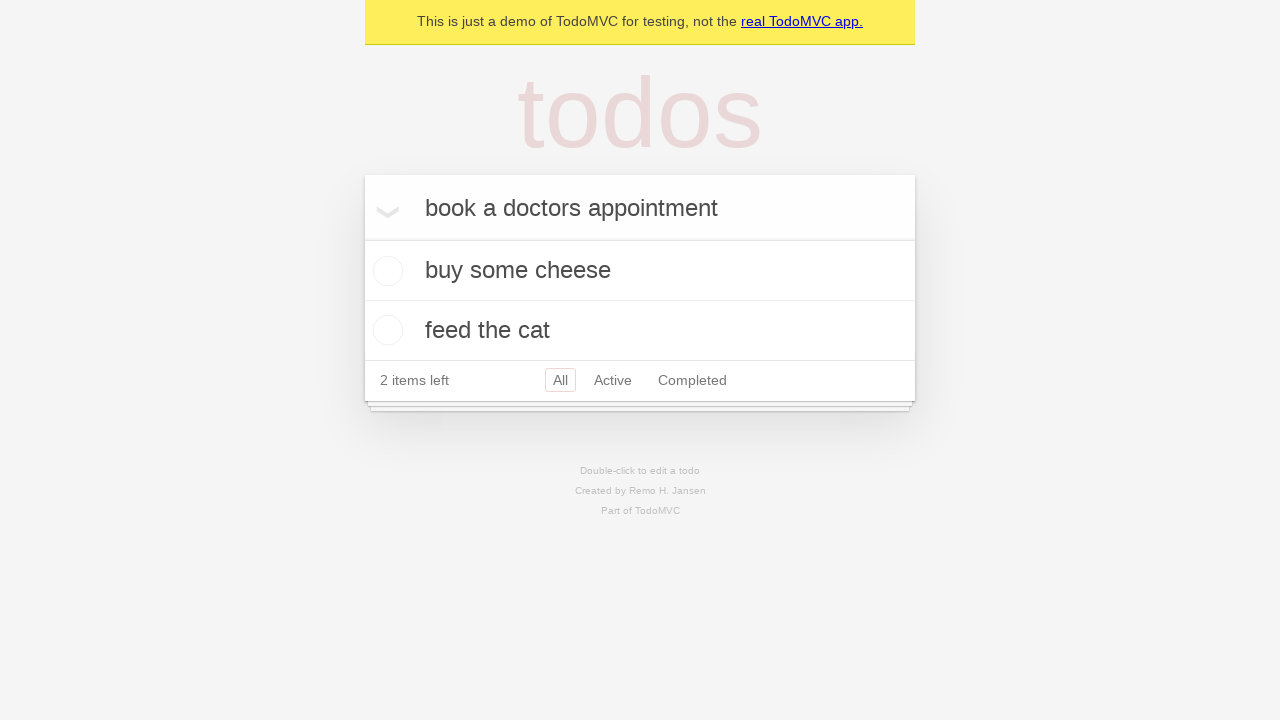

Pressed Enter to add third todo on internal:attr=[placeholder="What needs to be done?"i]
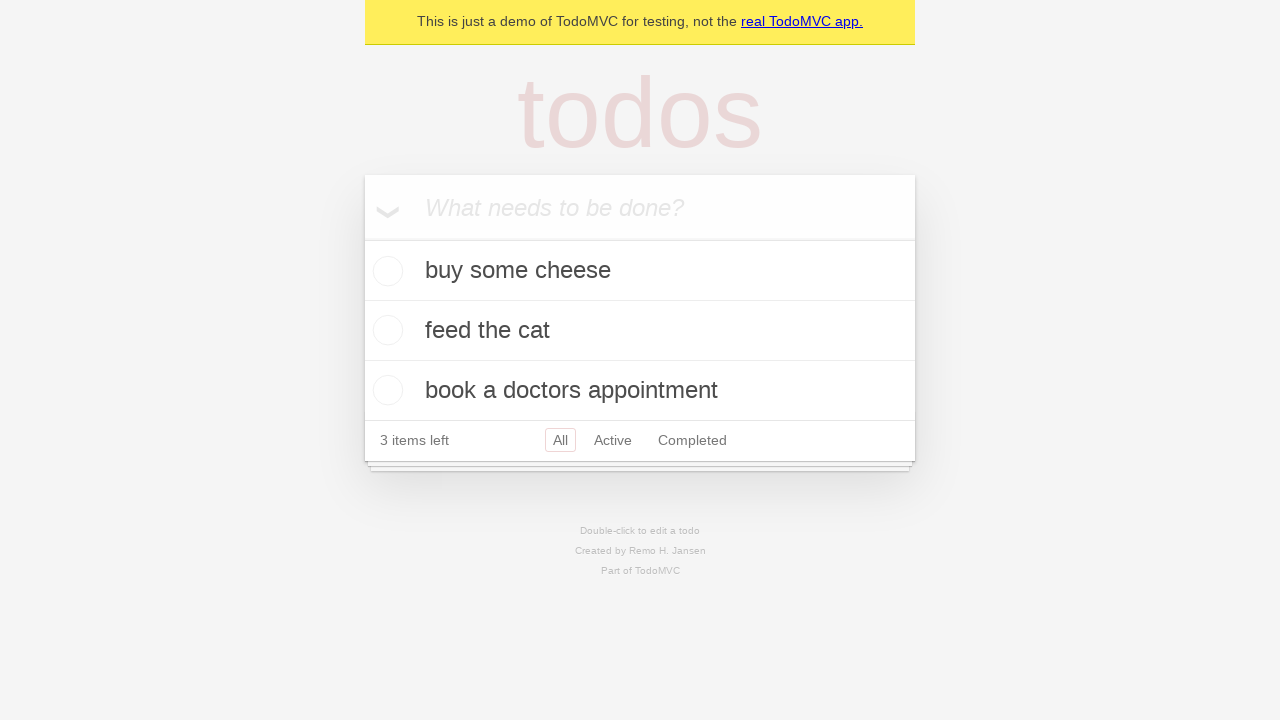

Clicked Active filter link at (613, 440) on internal:role=link[name="Active"i]
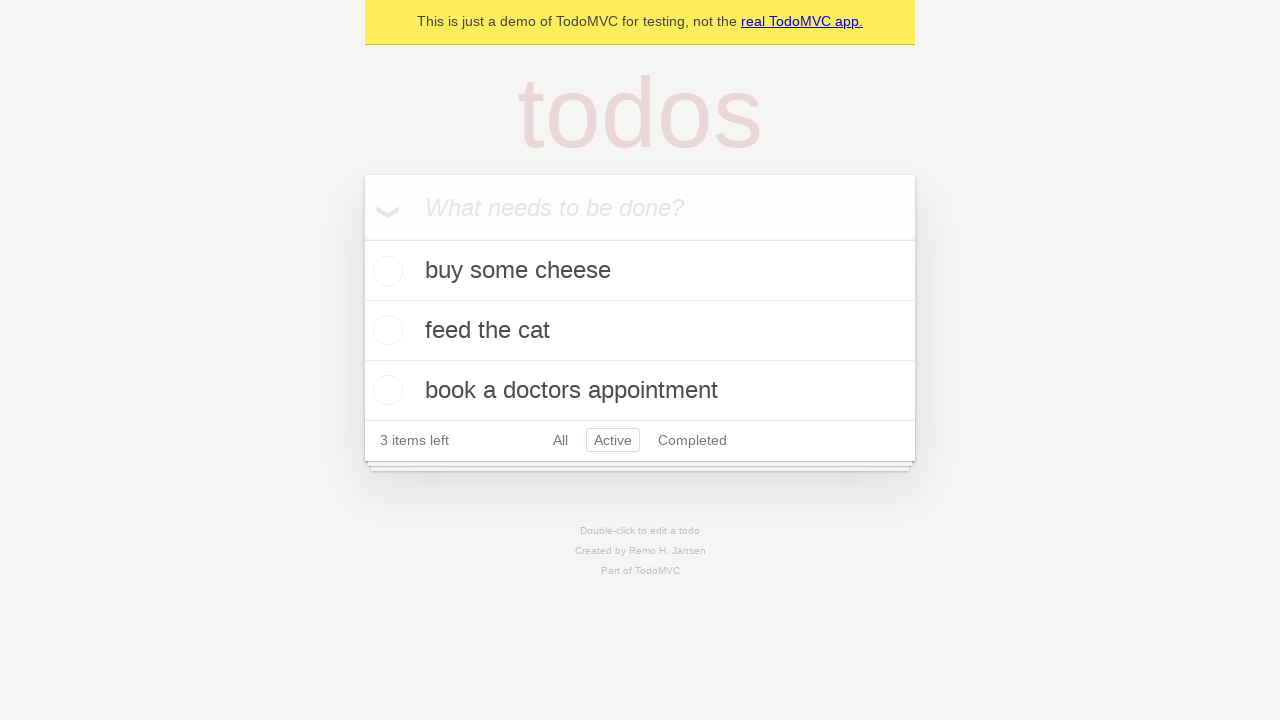

Clicked Completed filter link and verified it is highlighted with selected class at (692, 440) on internal:role=link[name="Completed"i]
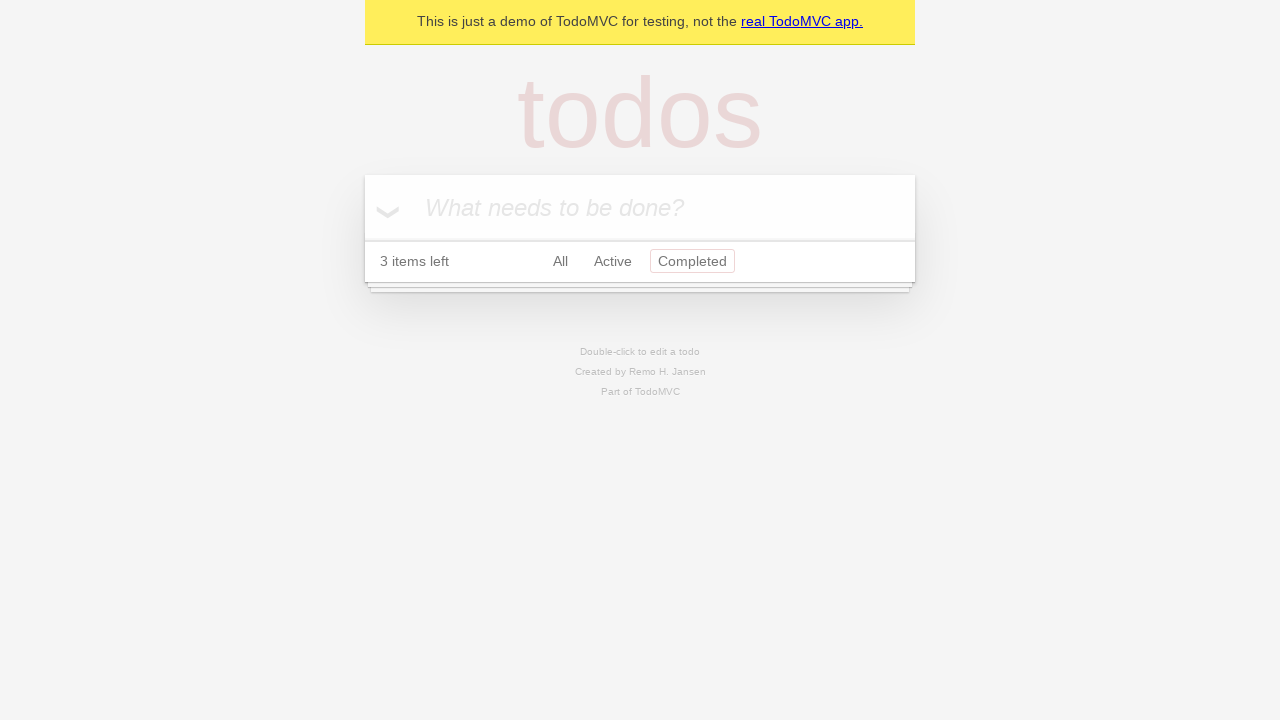

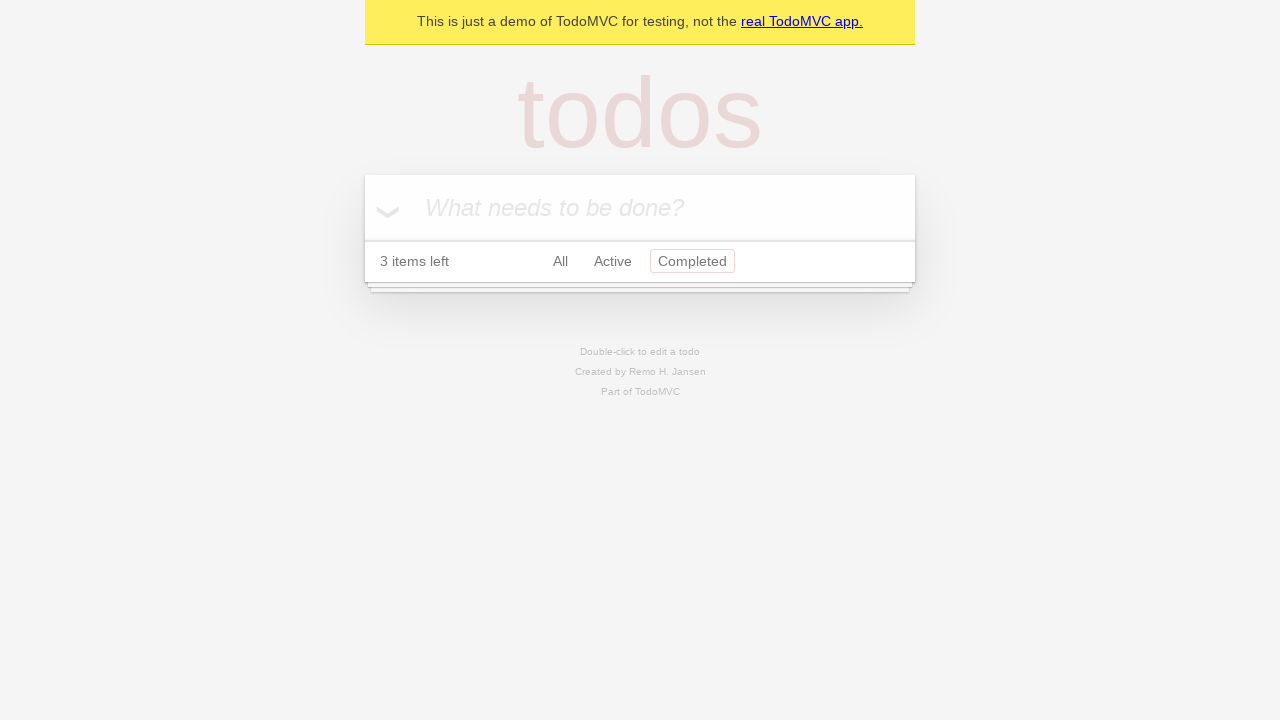